Tests dynamic loading by clicking Start button and waiting for "Hello World!" text to appear

Starting URL: https://automationfc.github.io/dynamic-loading/

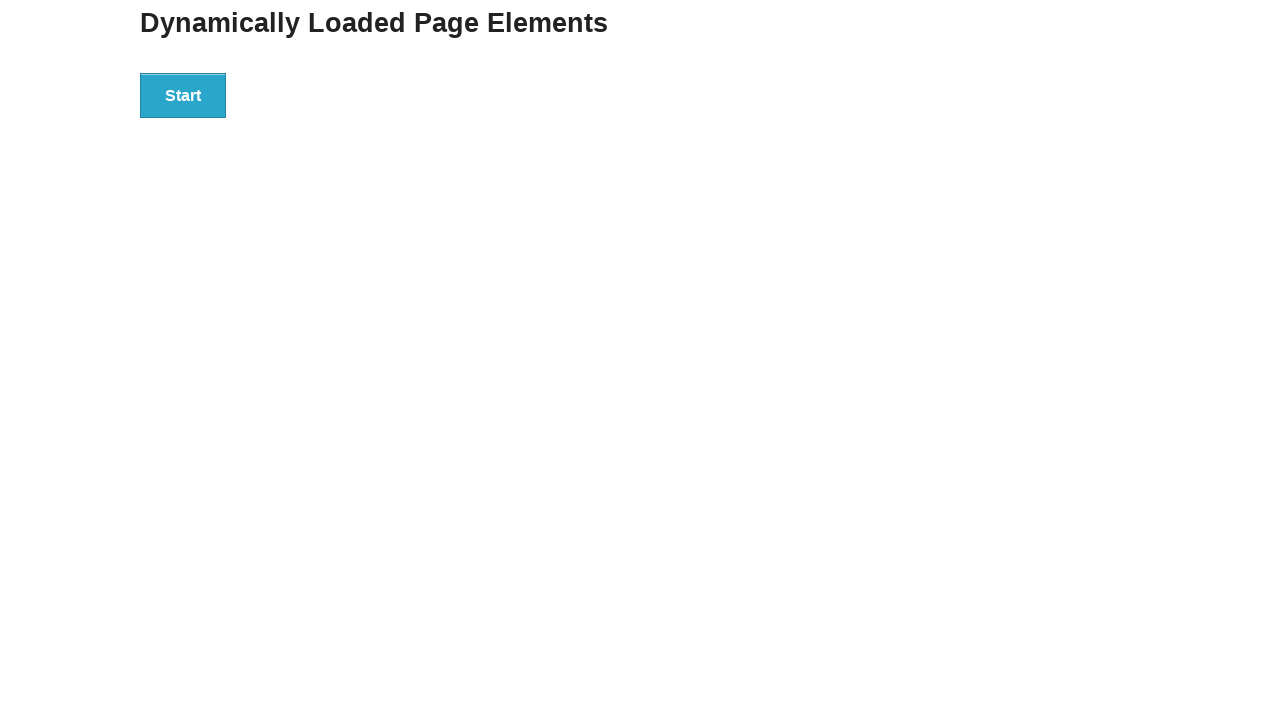

Clicked Start button to trigger dynamic loading at (183, 95) on xpath=//button[text()='Start']
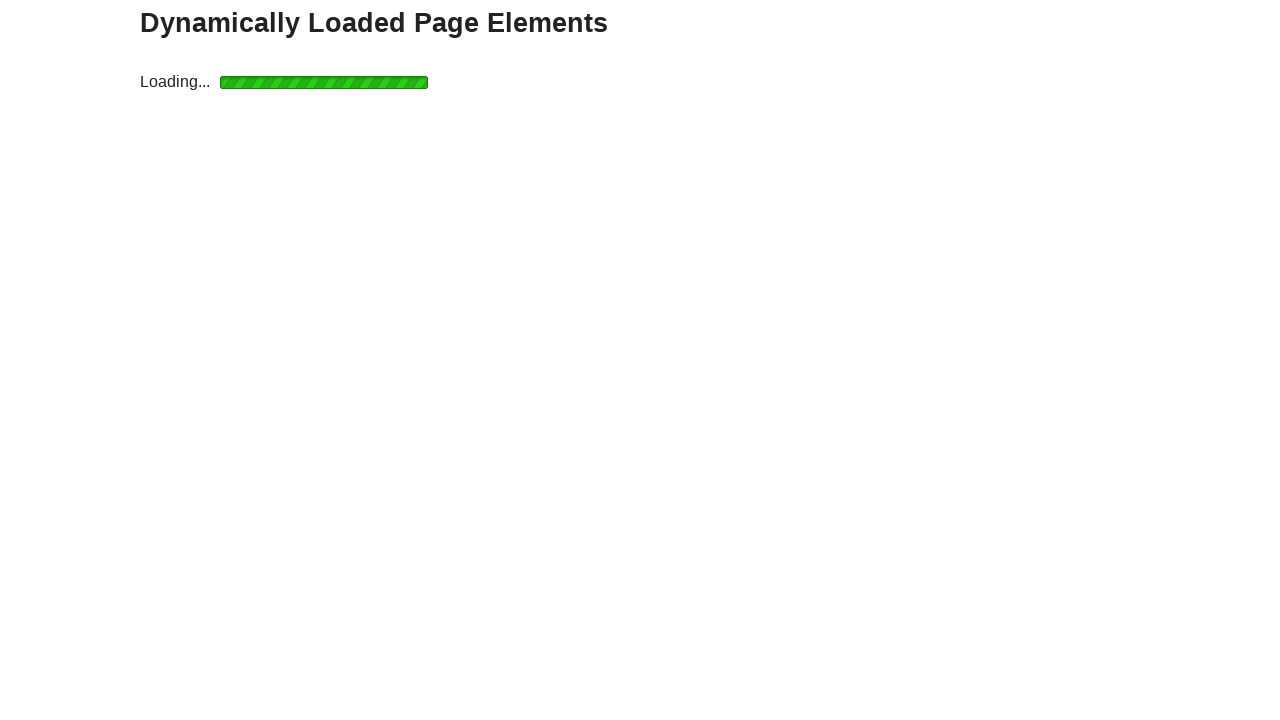

Waited for 'Hello World!' text to appear
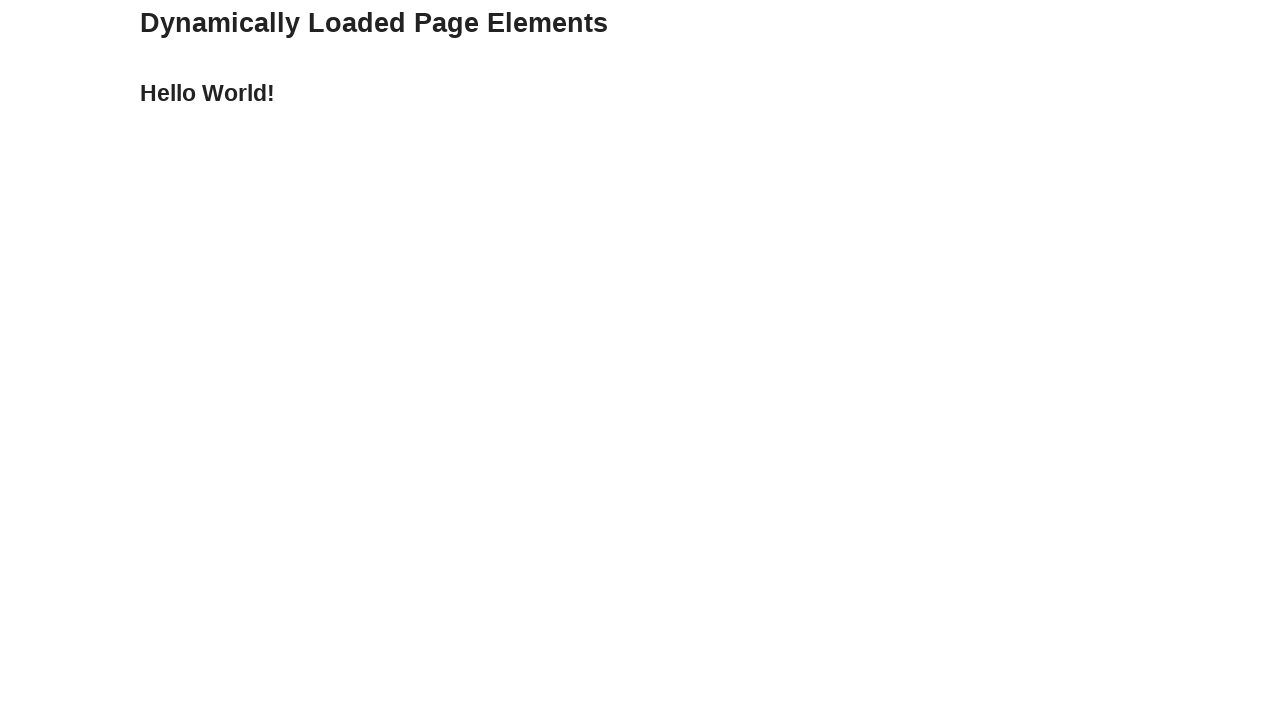

Retrieved inner text from 'Hello World!' element
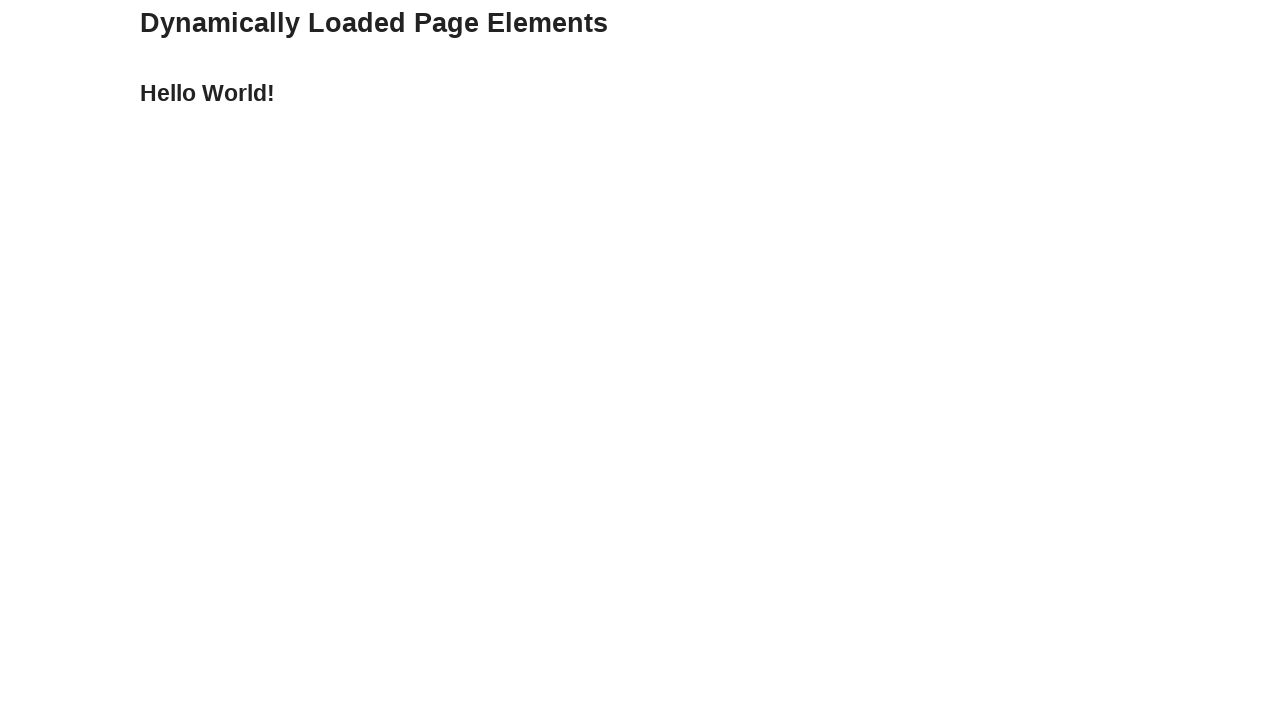

Verified that text content is exactly 'Hello World!'
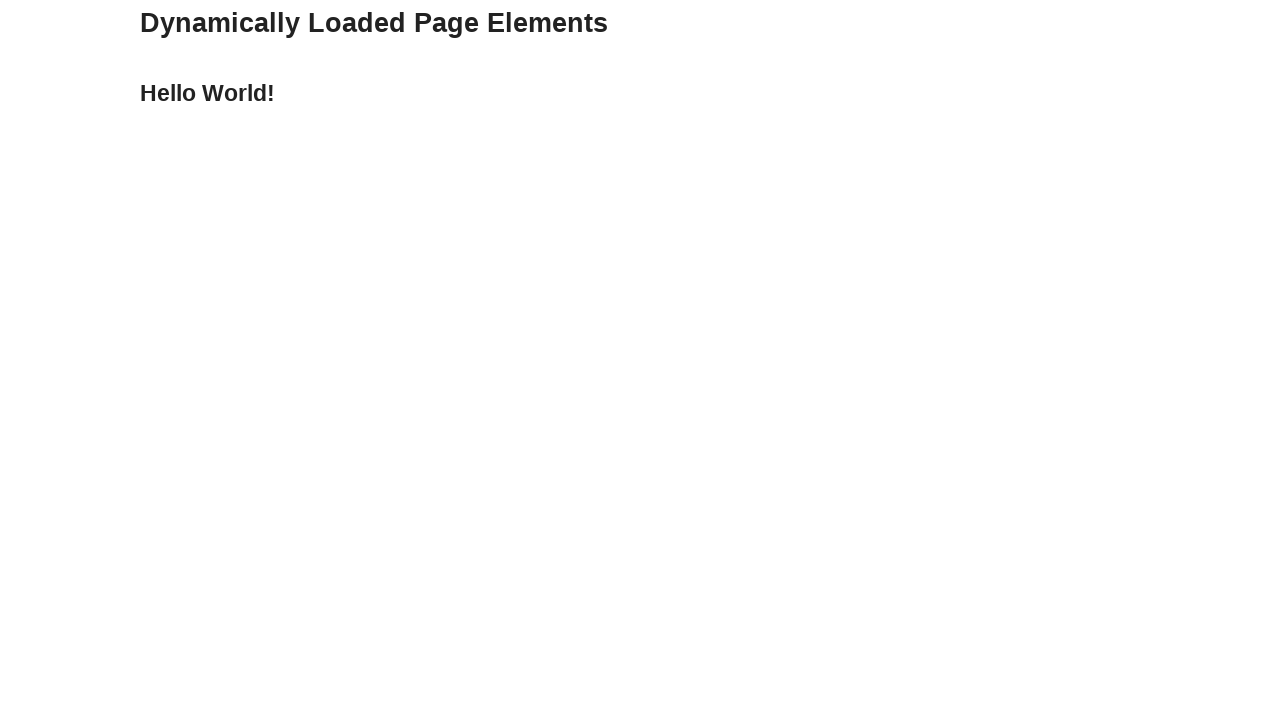

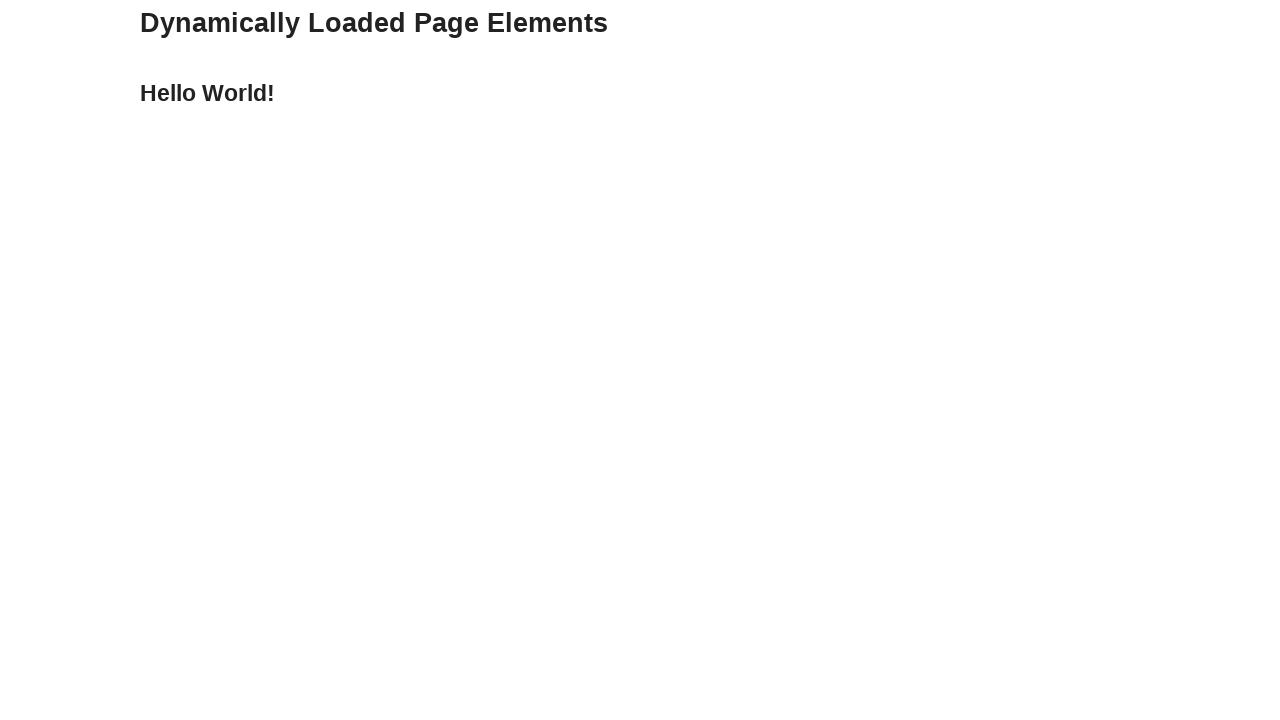